Tests dropdown selection functionality by selecting options using three different methods: by visible text, by value, and by index

Starting URL: https://rahulshettyacademy.com/AutomationPractice/

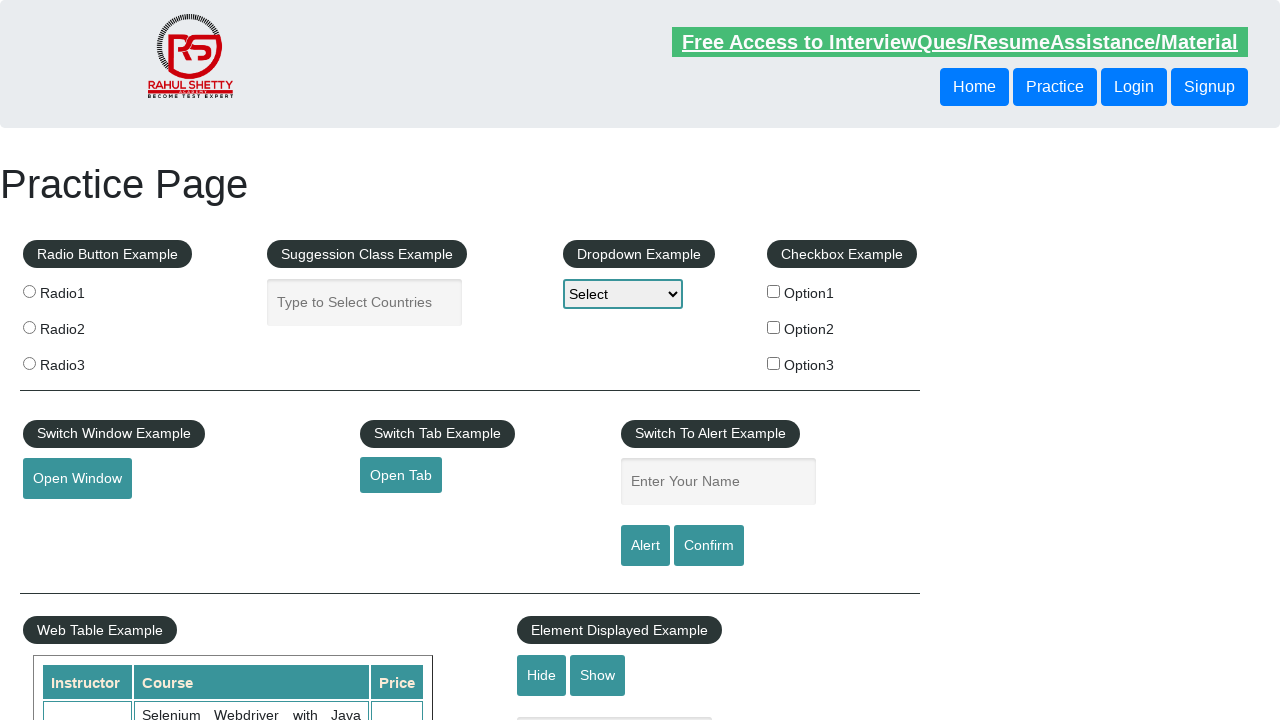

Navigated to AutomationPractice page
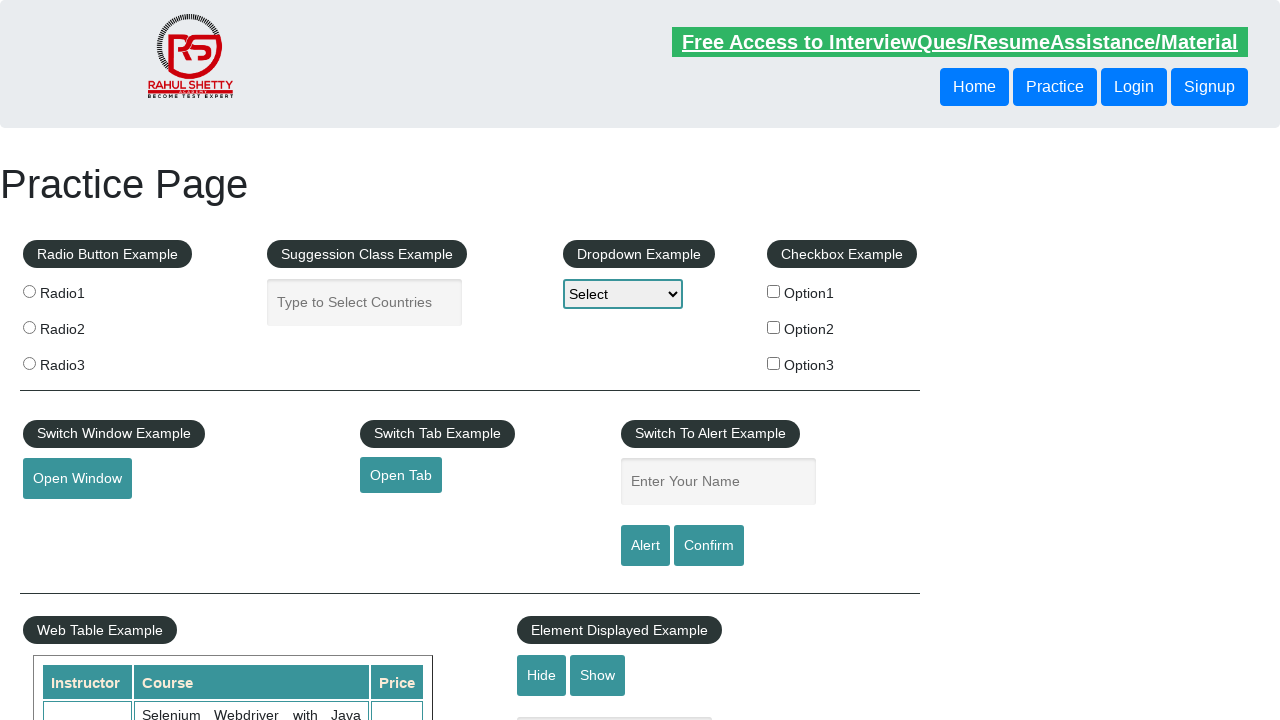

Selected dropdown option by visible text 'Option1' on select#dropdown-class-example
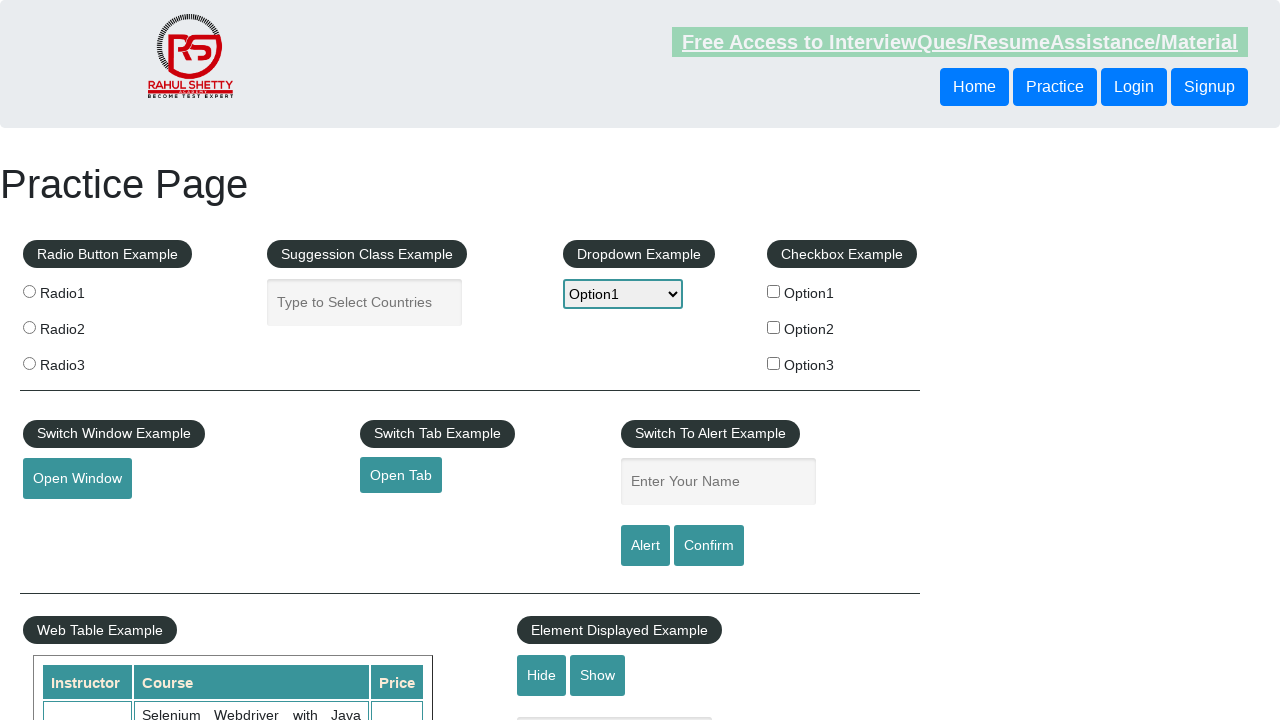

Selected dropdown option by value 'option2' on select#dropdown-class-example
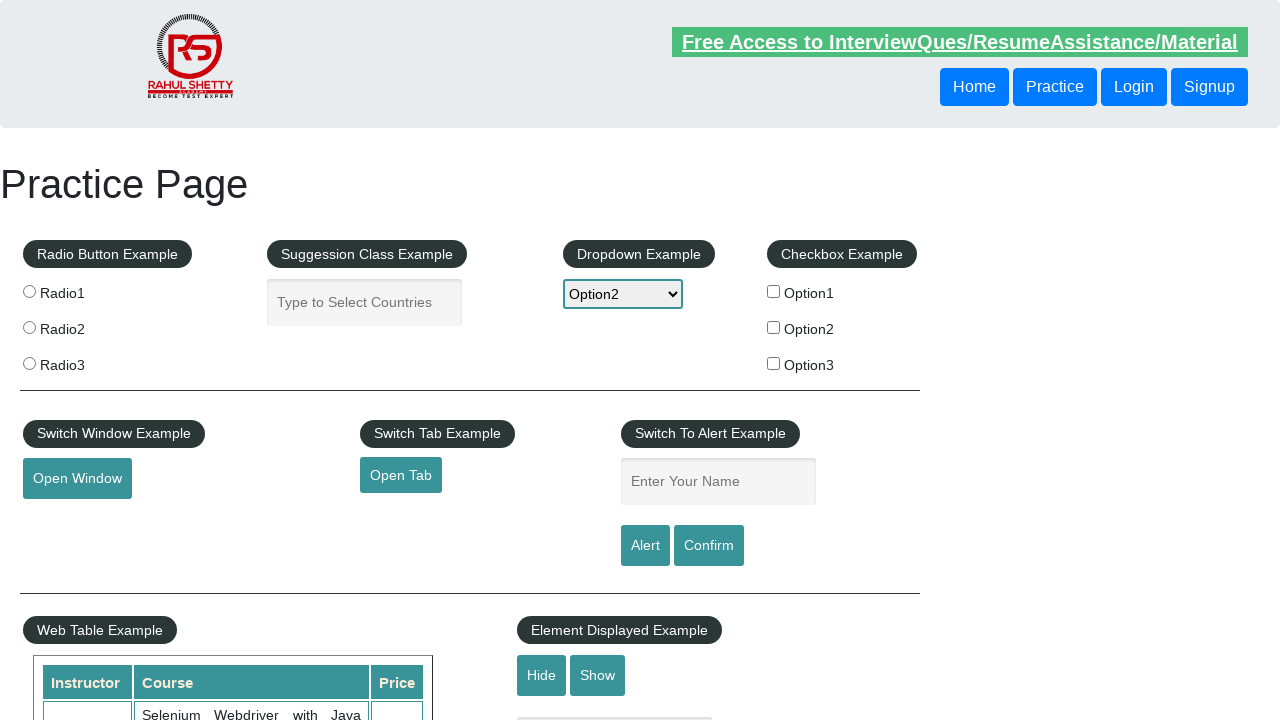

Selected dropdown option by index 3 on select#dropdown-class-example
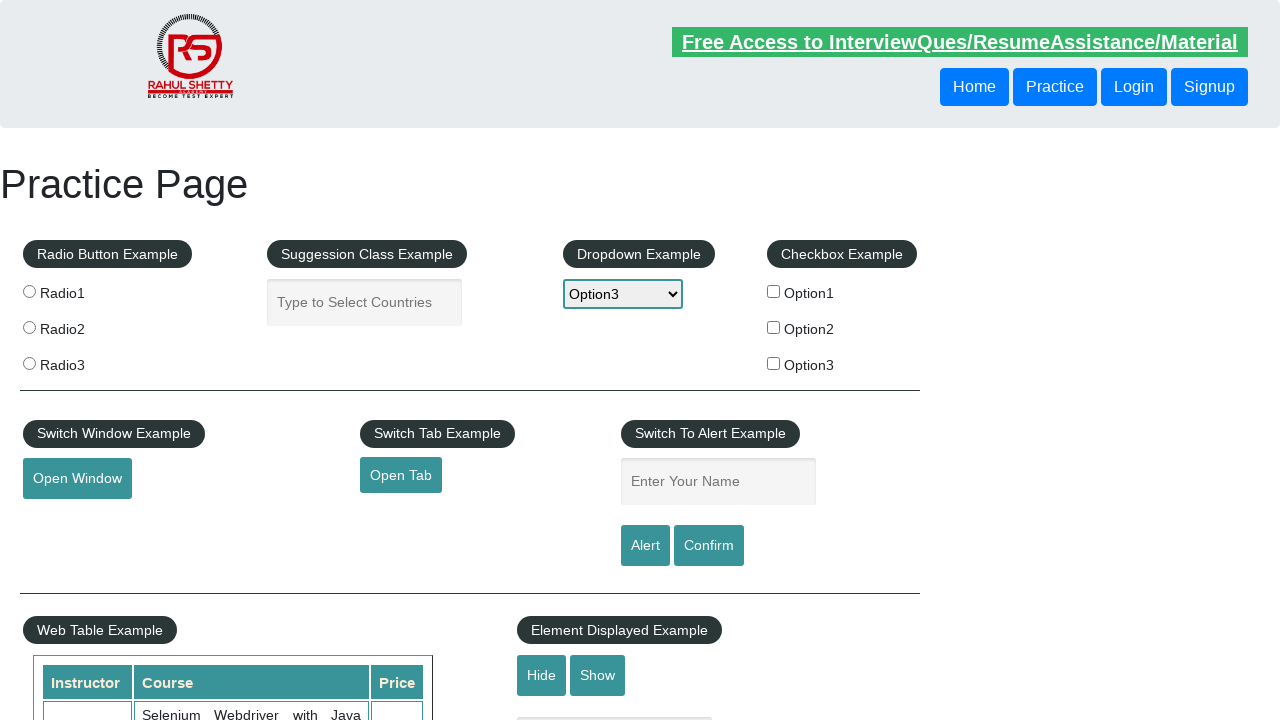

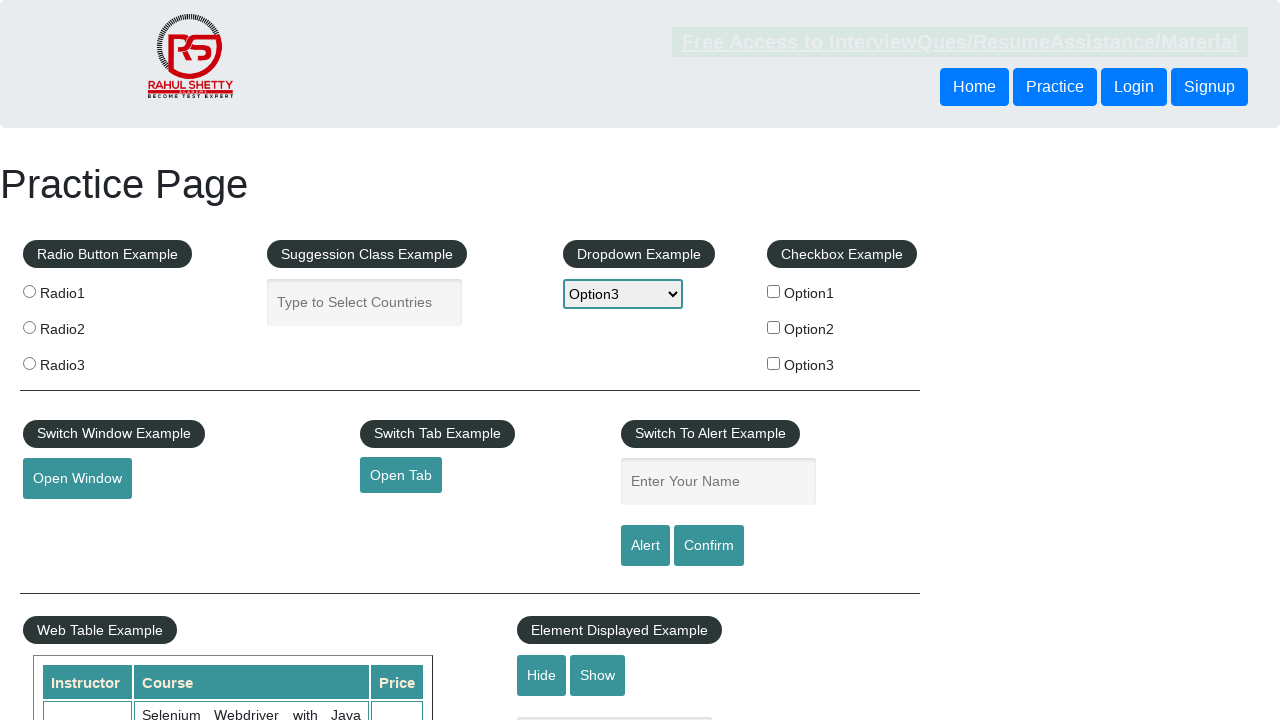